Tests sending a message through a Carrot Quest chat widget by clicking to open the messenger, navigating through the chat interface, and submitting a message.

Starting URL: https://ajs.su/

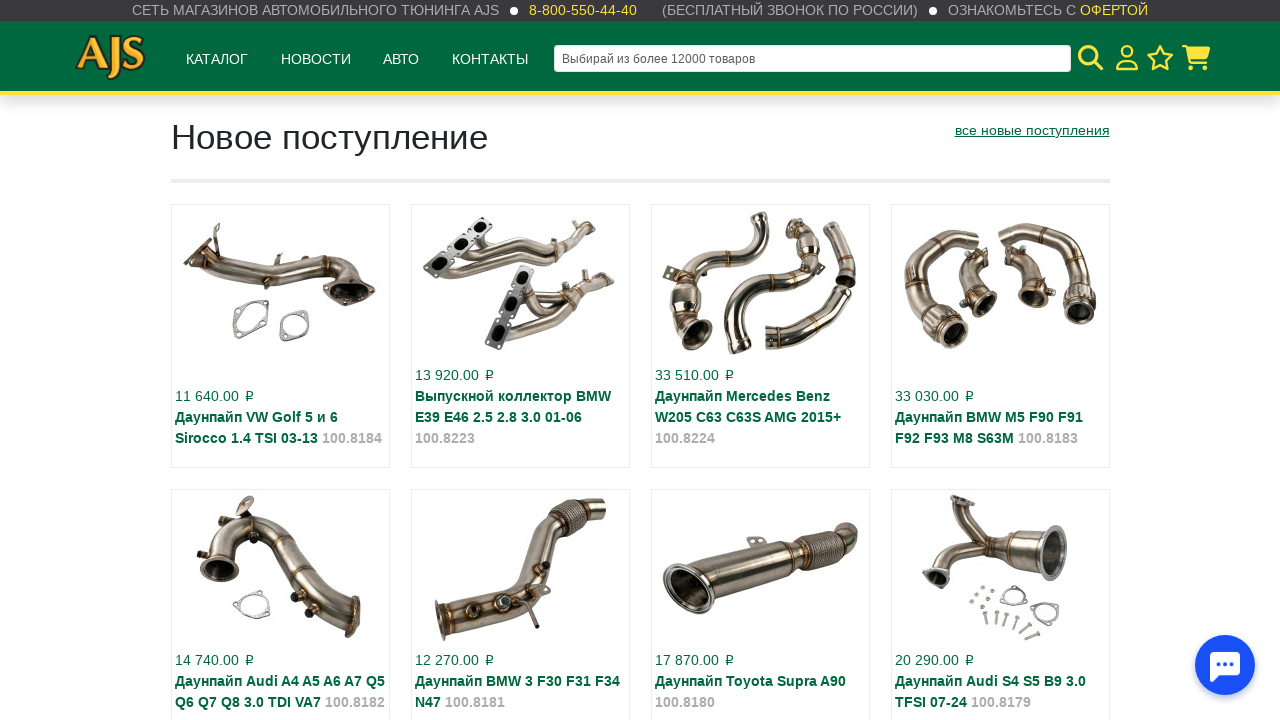

Located the collapsed chat widget iframe
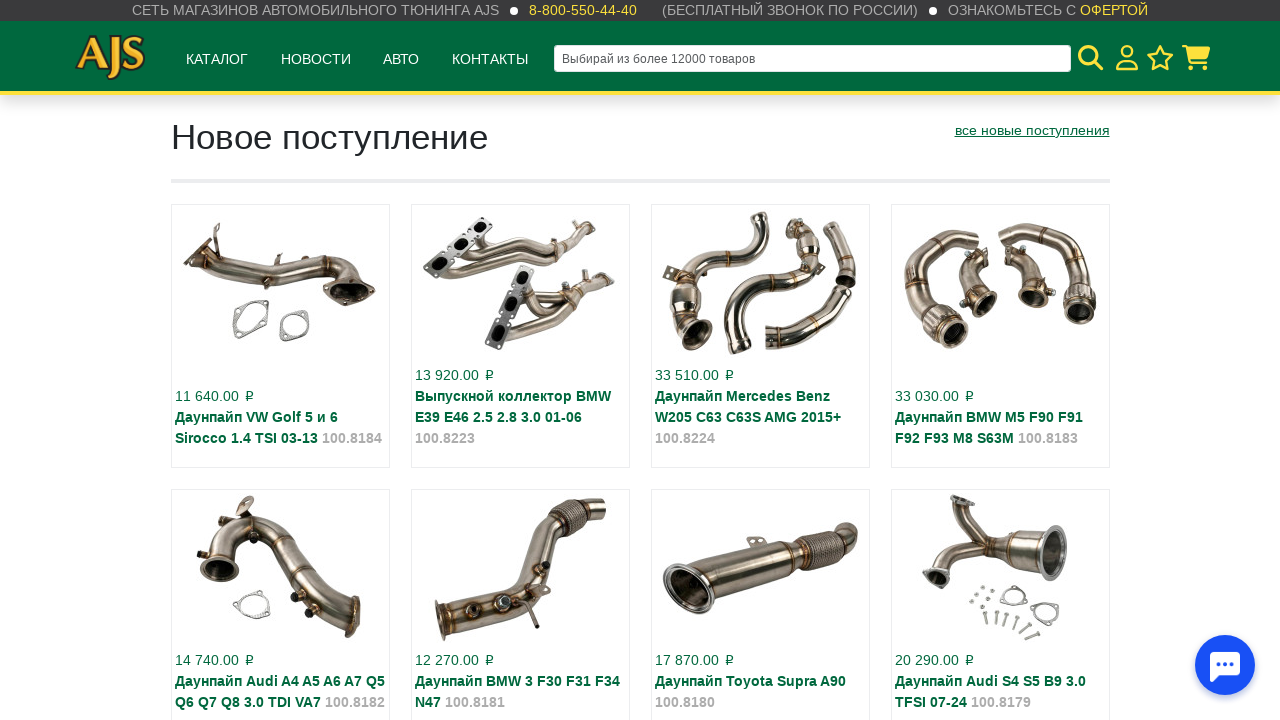

Clicked to open the Carrot Quest chat widget at (1225, 665) on xpath=//div[@id="carrotquest-messenger-collapsed-container"]/div/div/iframe >> i
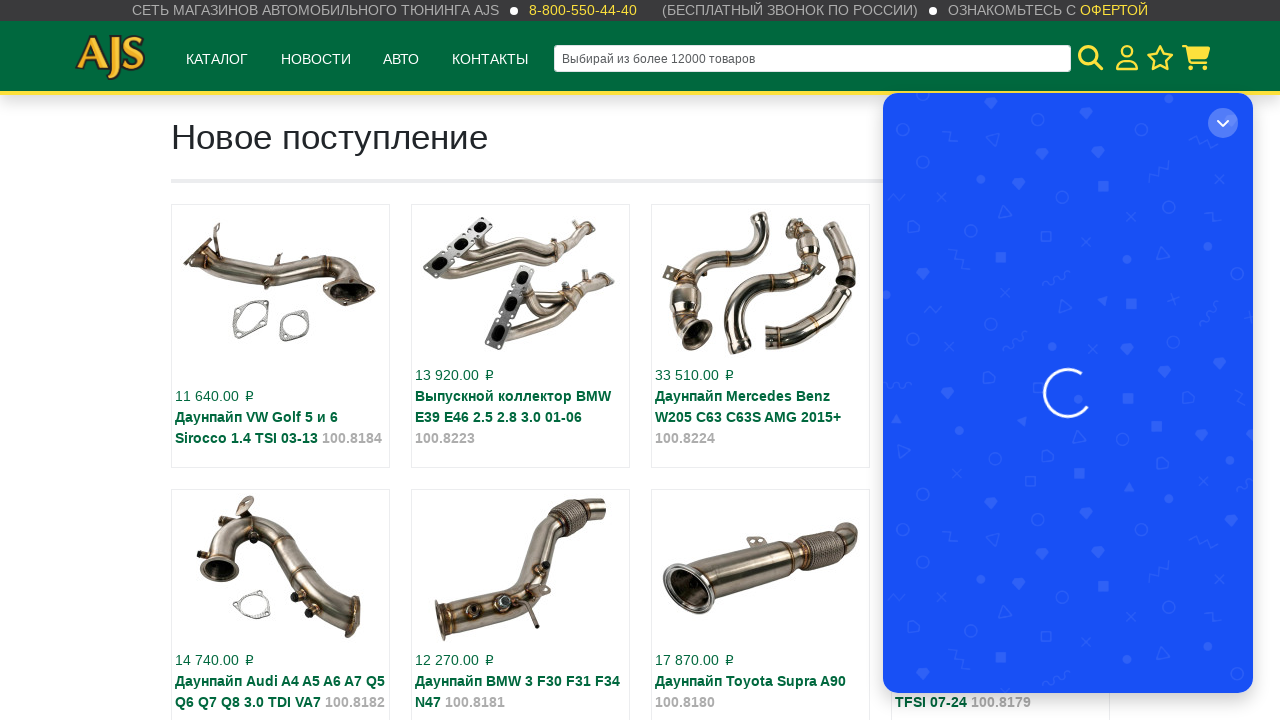

Waited for messenger to open (5000ms)
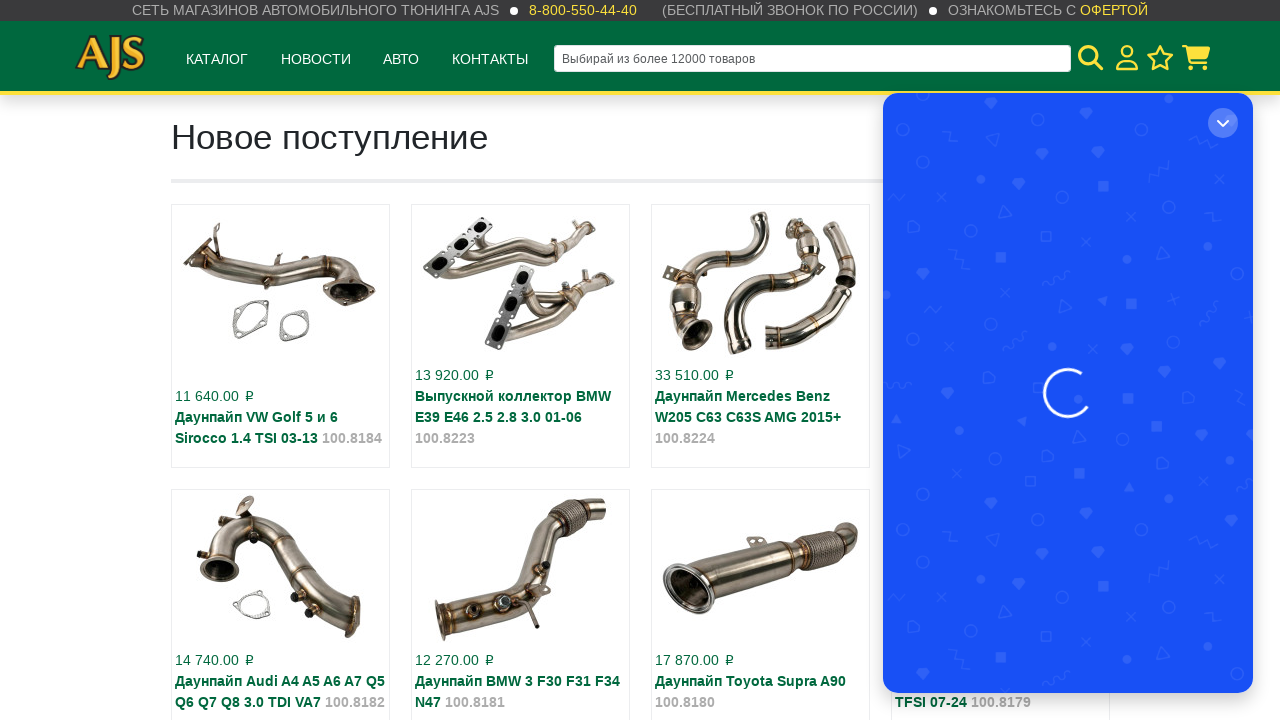

Located the main messenger frame
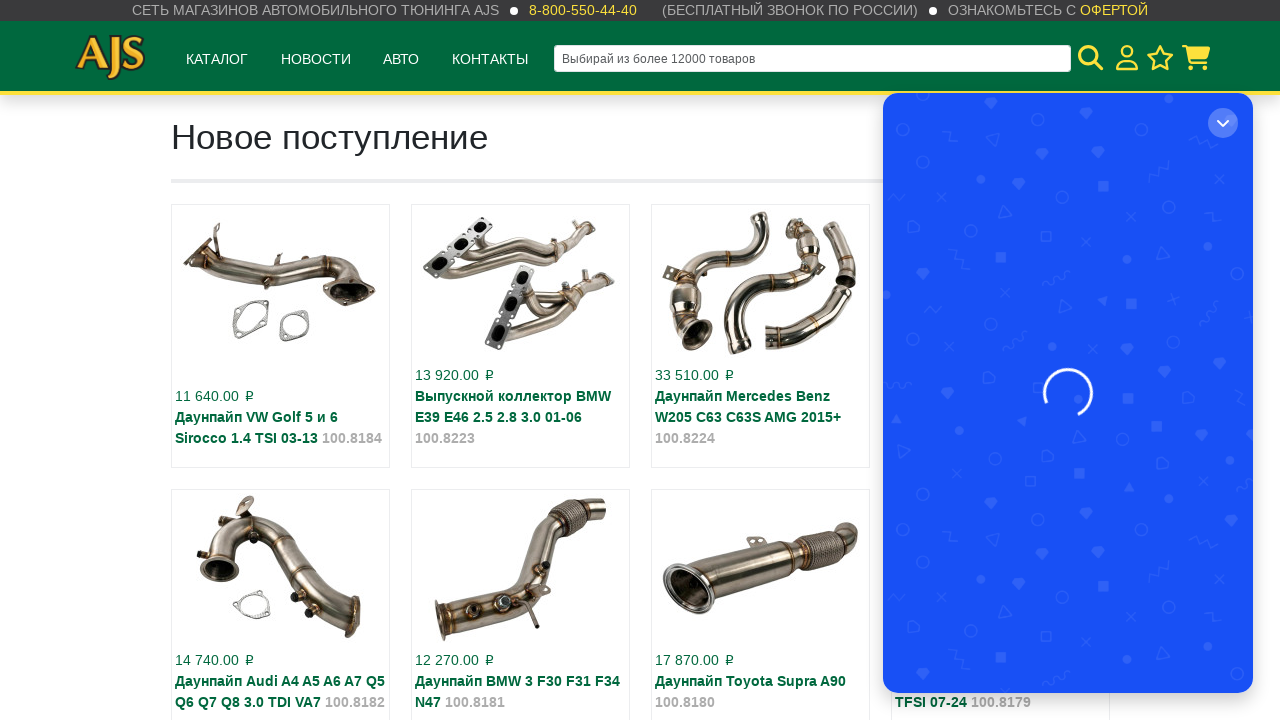

Clicked button to start a new conversation at (963, 287) on #carrot-messenger-frame >> internal:control=enter-frame >> xpath=//*[@id="carrot
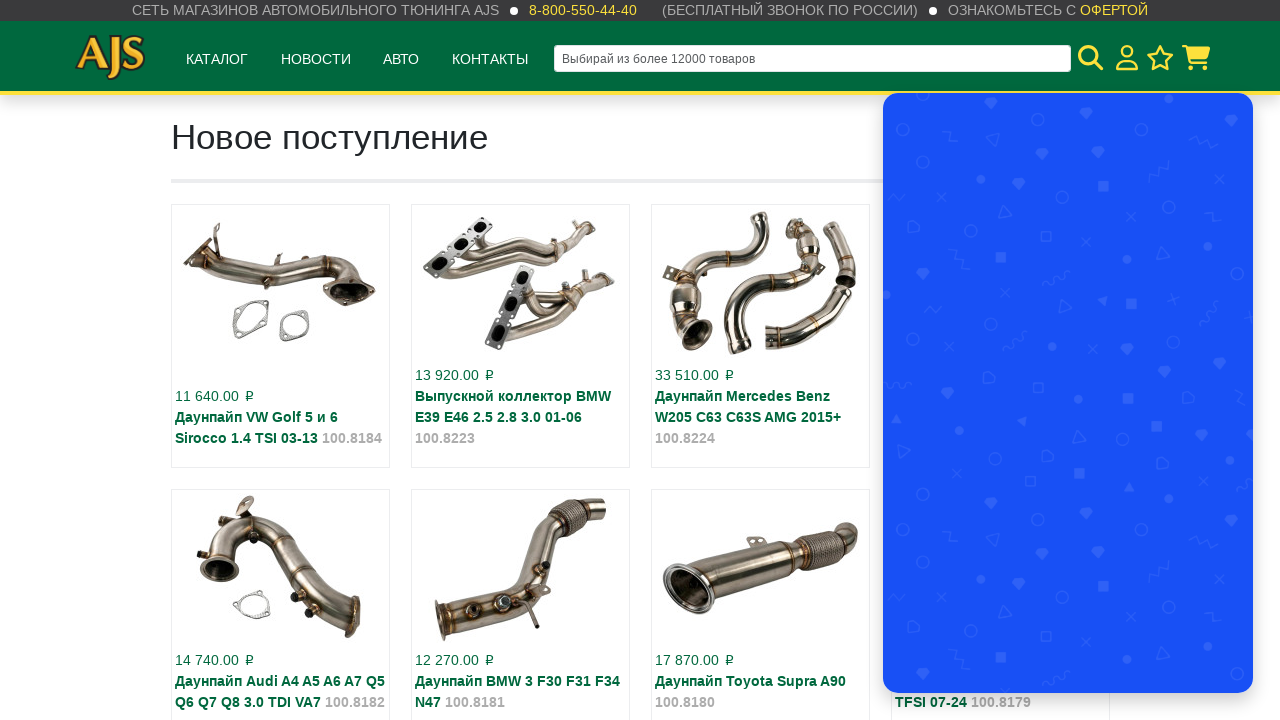

Waited for message input field to appear (5000ms)
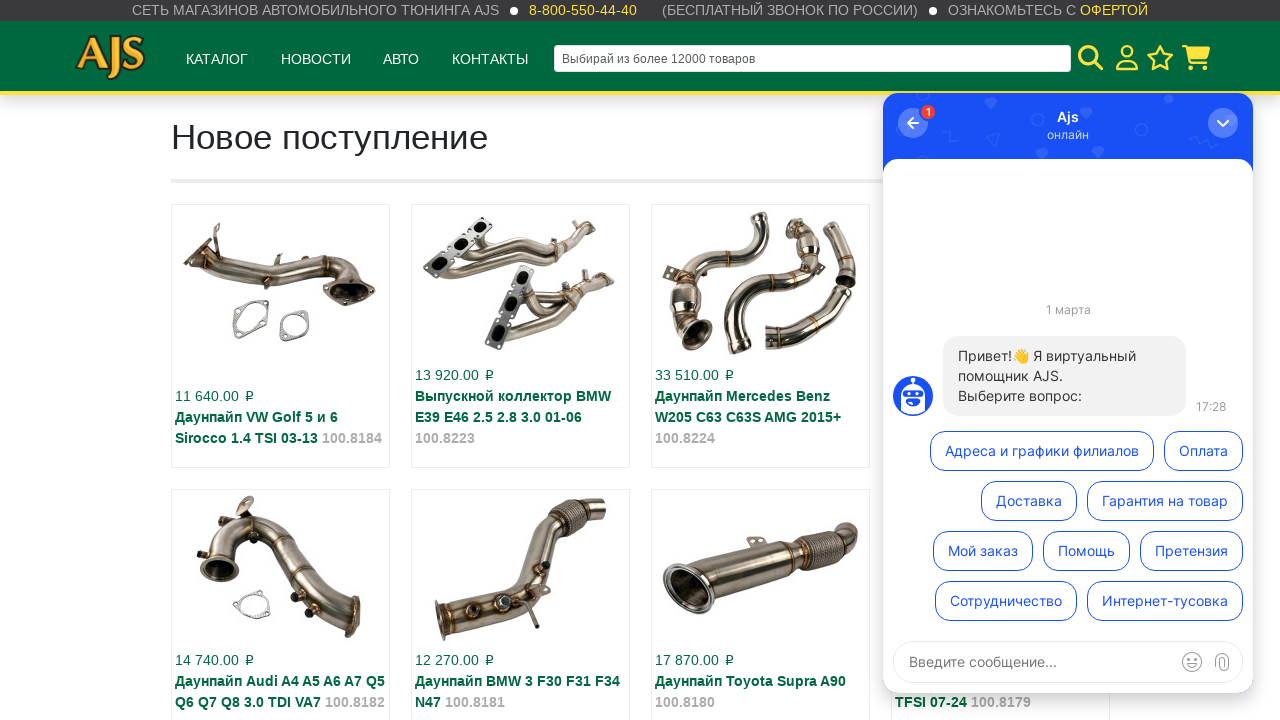

Filled message input with test message on #carrot-messenger-frame >> internal:control=enter-frame >> #opened-textfield
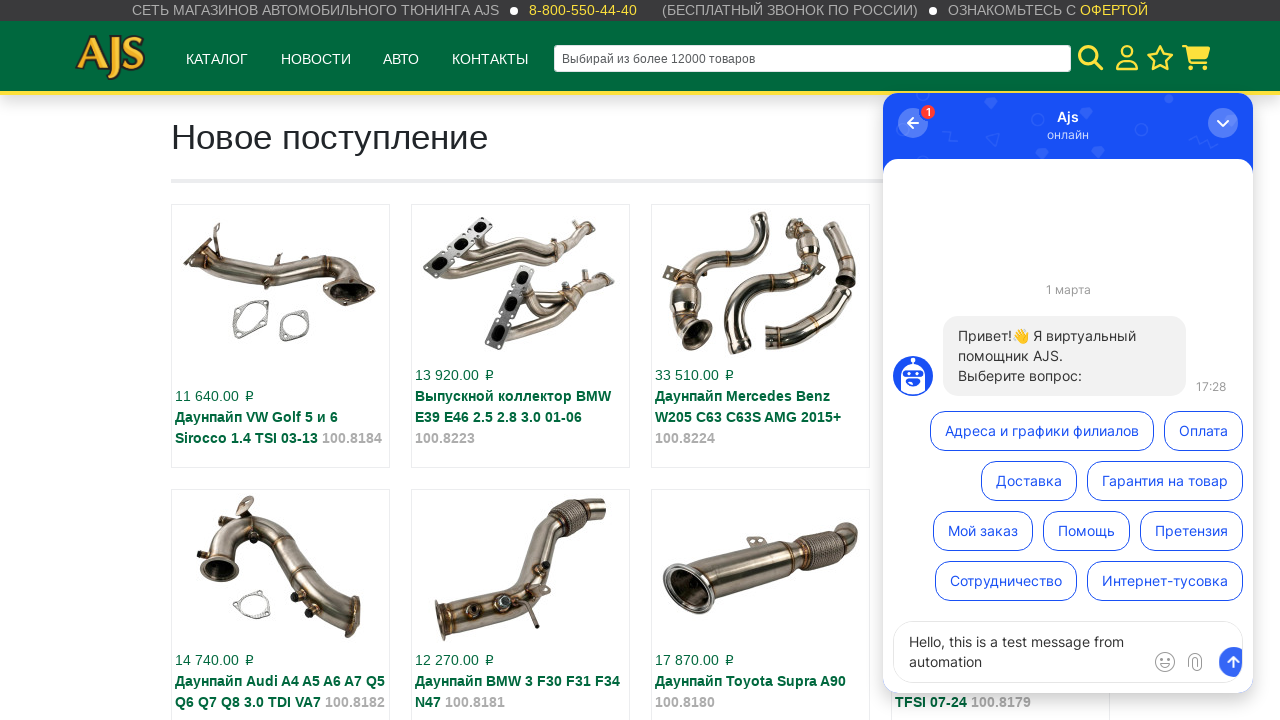

Pressed Enter to send the message on #carrot-messenger-frame >> internal:control=enter-frame >> #opened-textfield
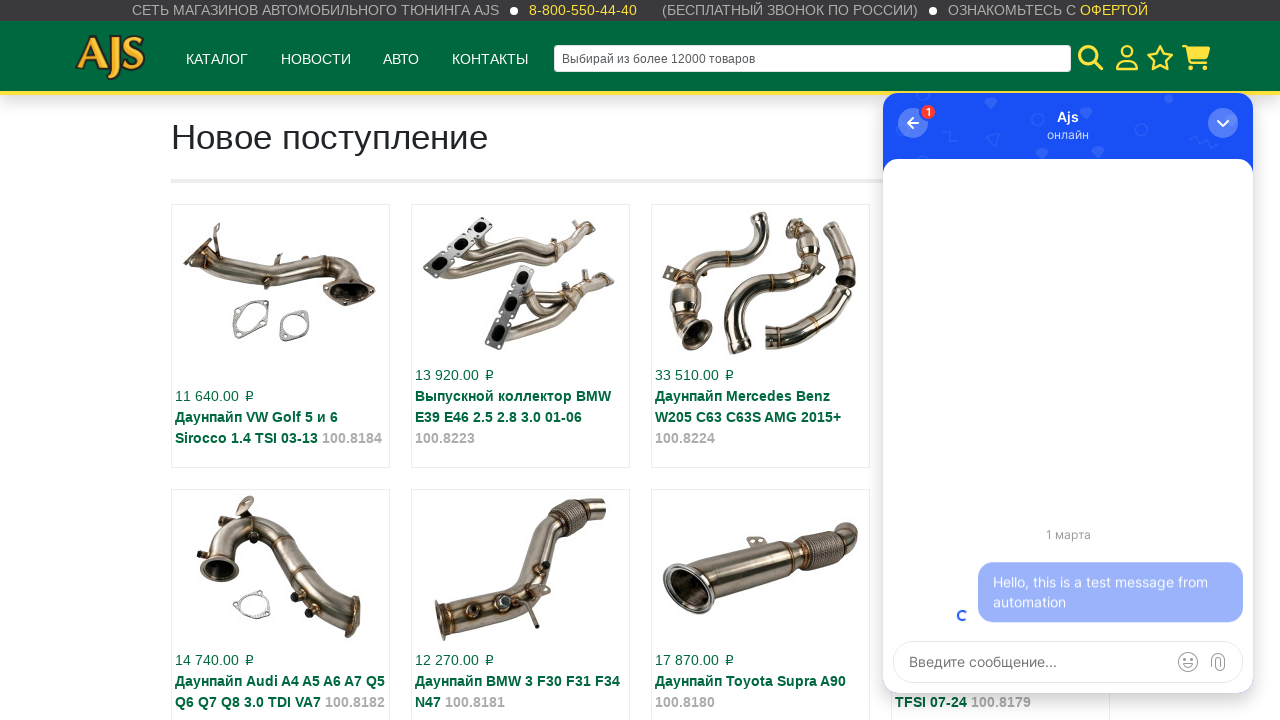

Waited to confirm message was sent (3000ms)
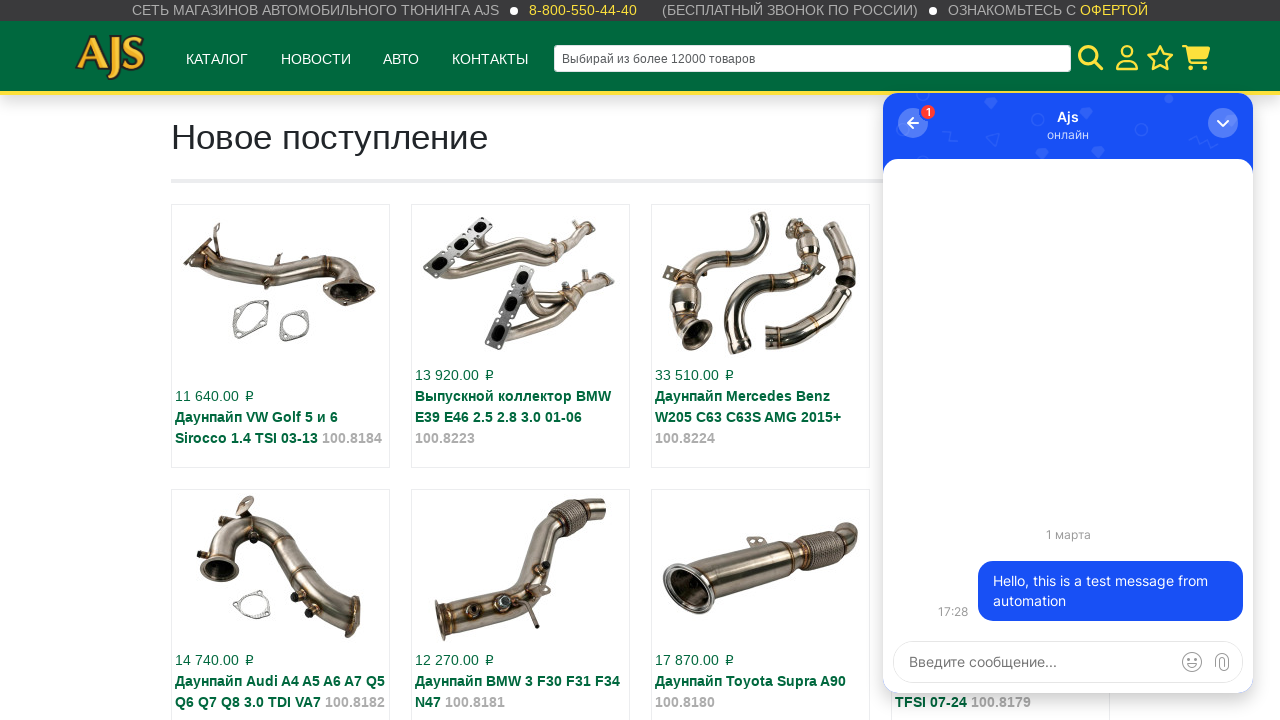

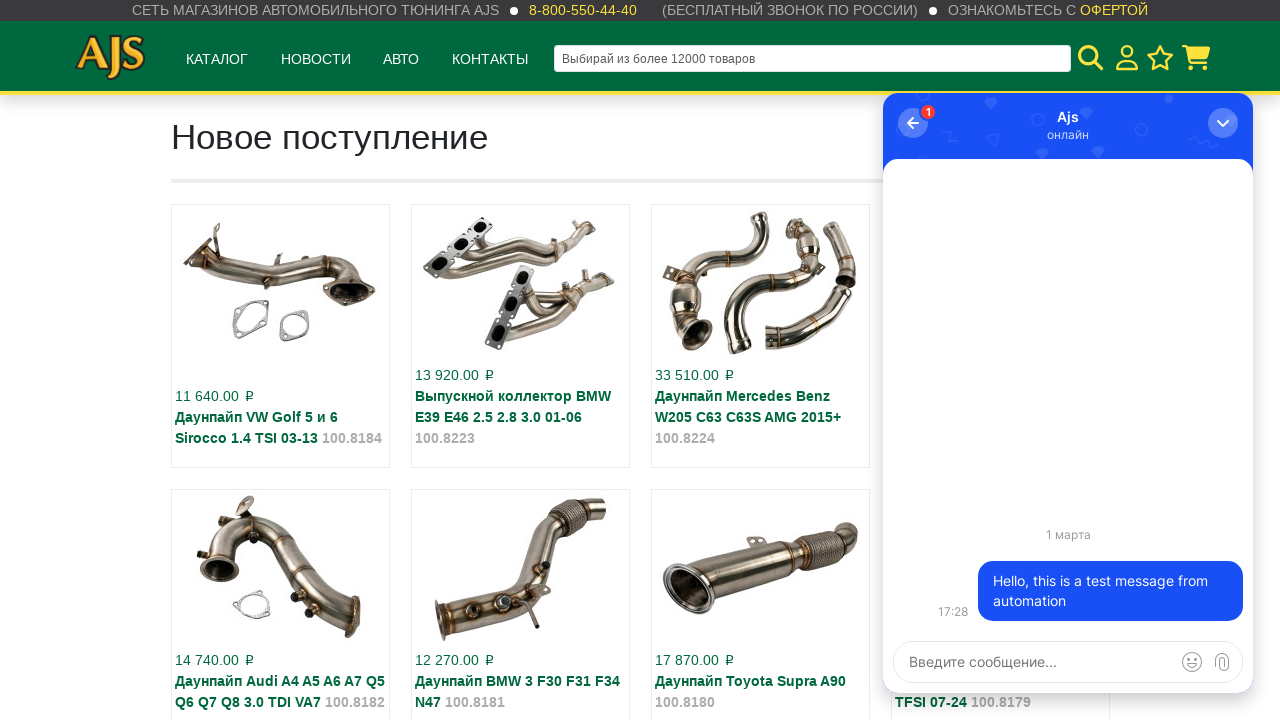